Tests that todo data persists after page reload

Starting URL: https://demo.playwright.dev/todomvc

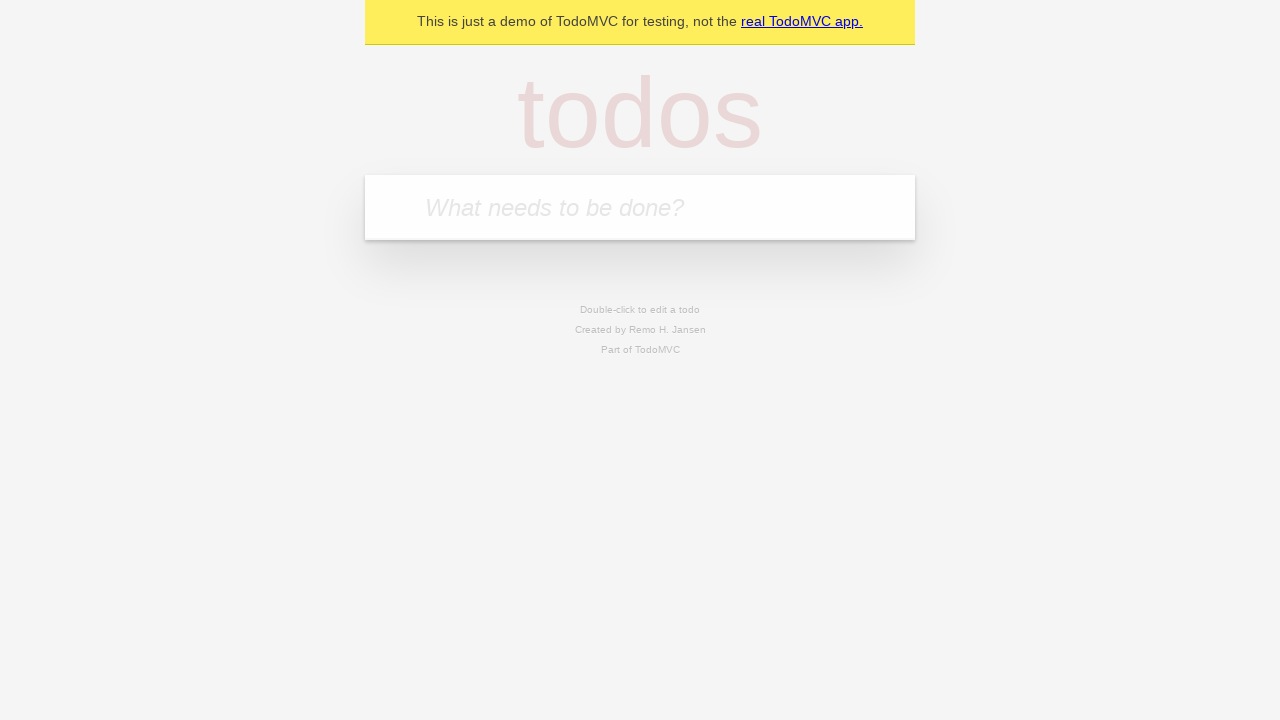

Located the 'What needs to be done?' input field
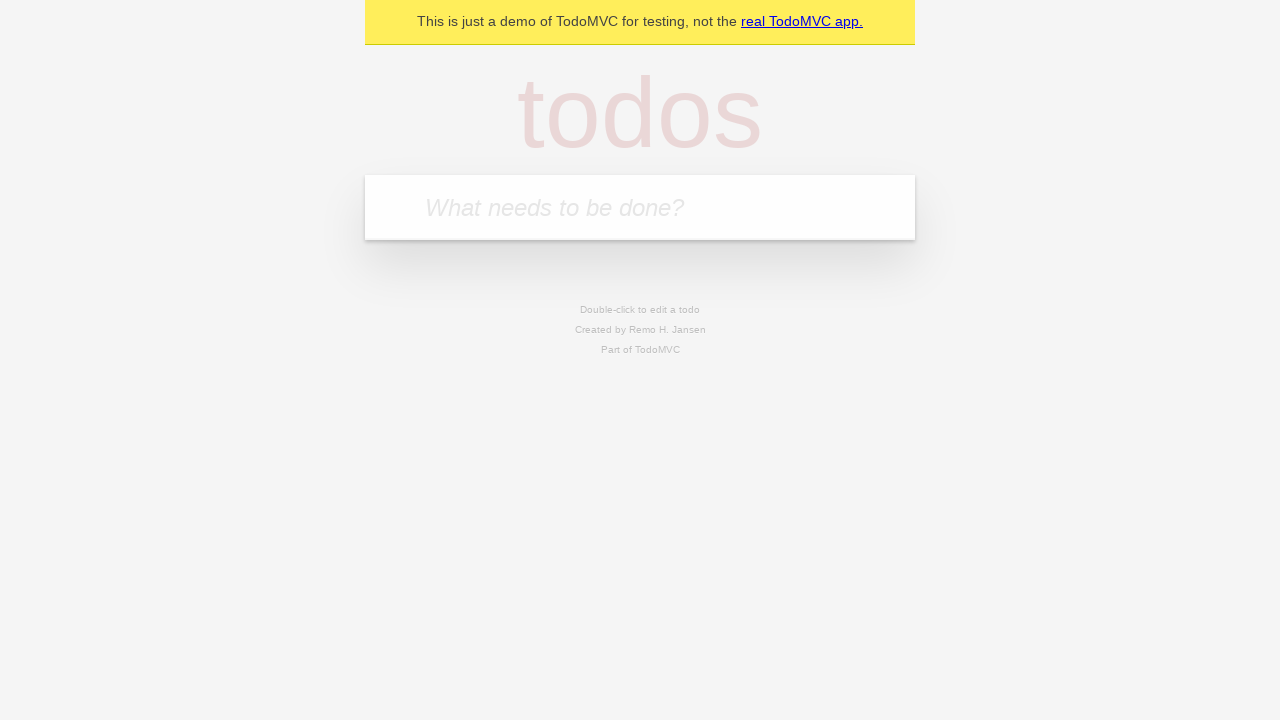

Filled input with 'buy some cheese' on internal:attr=[placeholder="What needs to be done?"i]
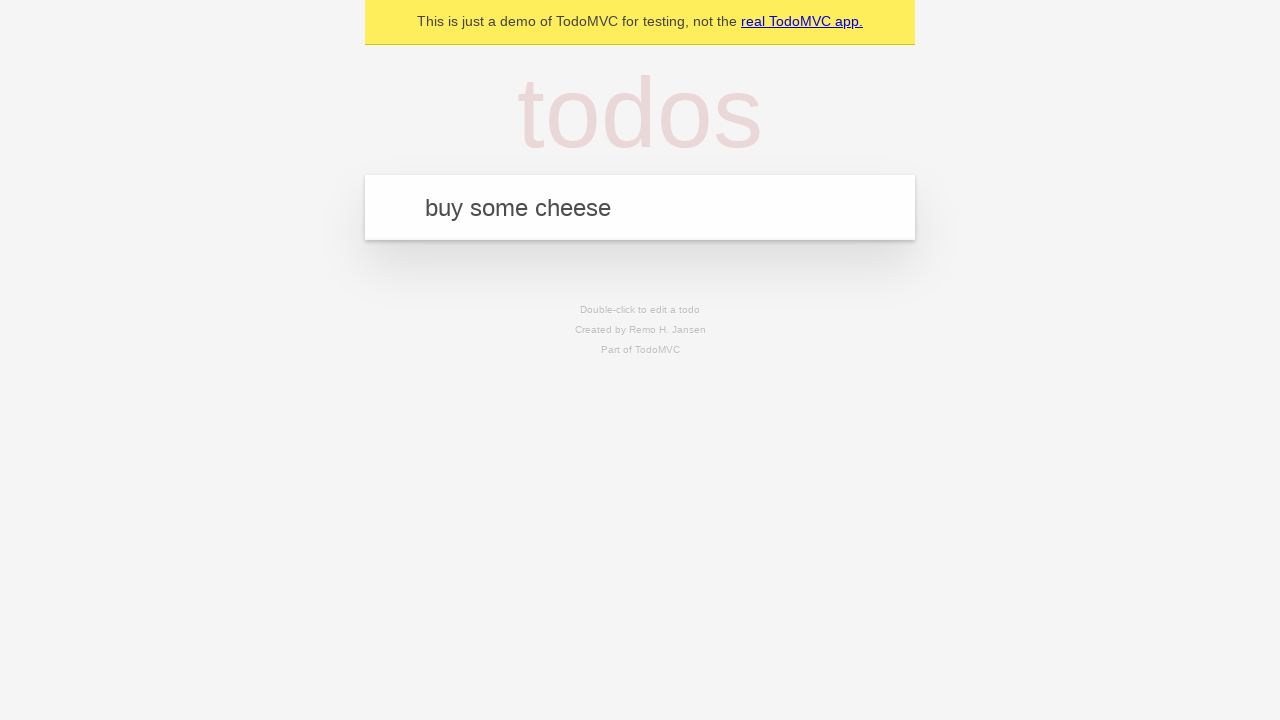

Pressed Enter to create first todo on internal:attr=[placeholder="What needs to be done?"i]
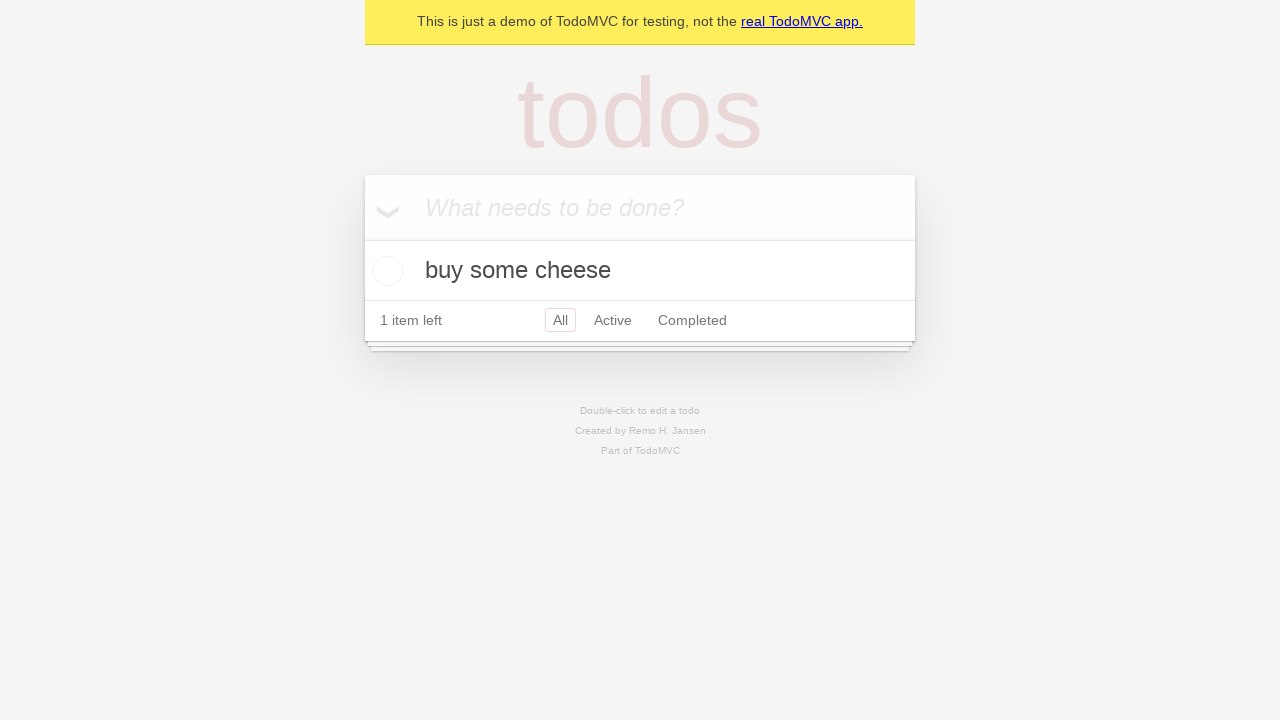

Filled input with 'feed the cat' on internal:attr=[placeholder="What needs to be done?"i]
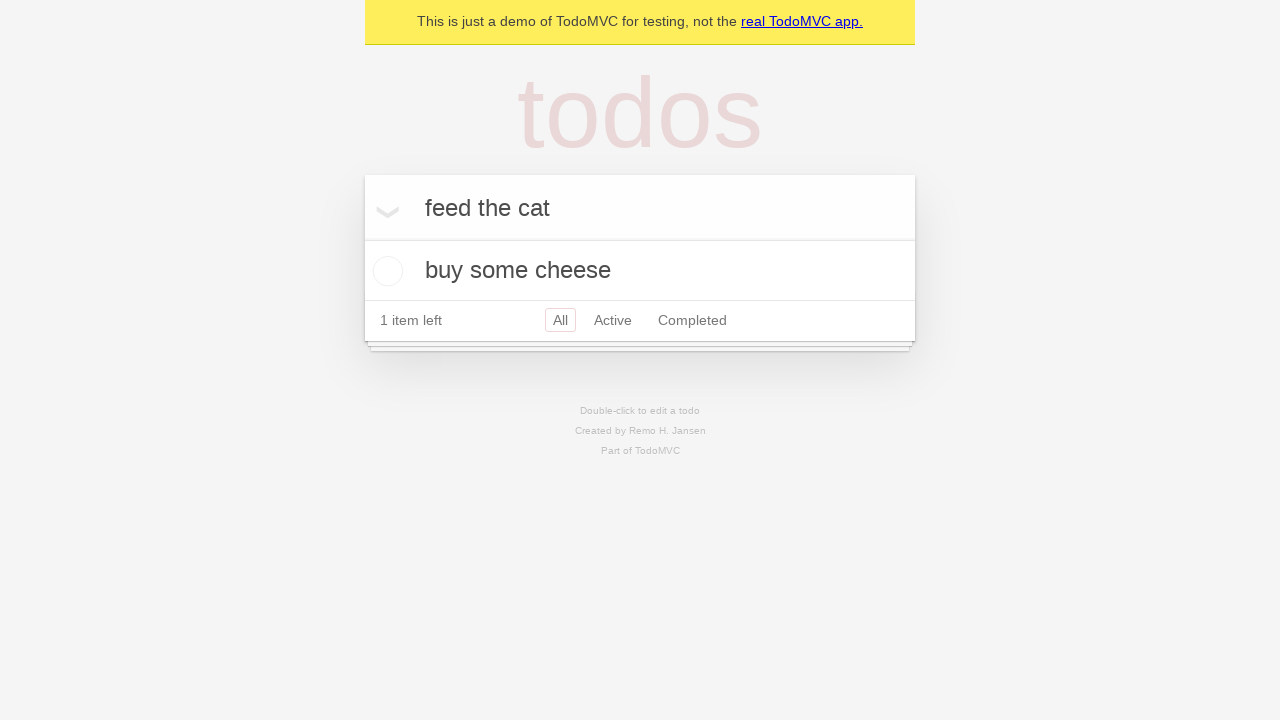

Pressed Enter to create second todo on internal:attr=[placeholder="What needs to be done?"i]
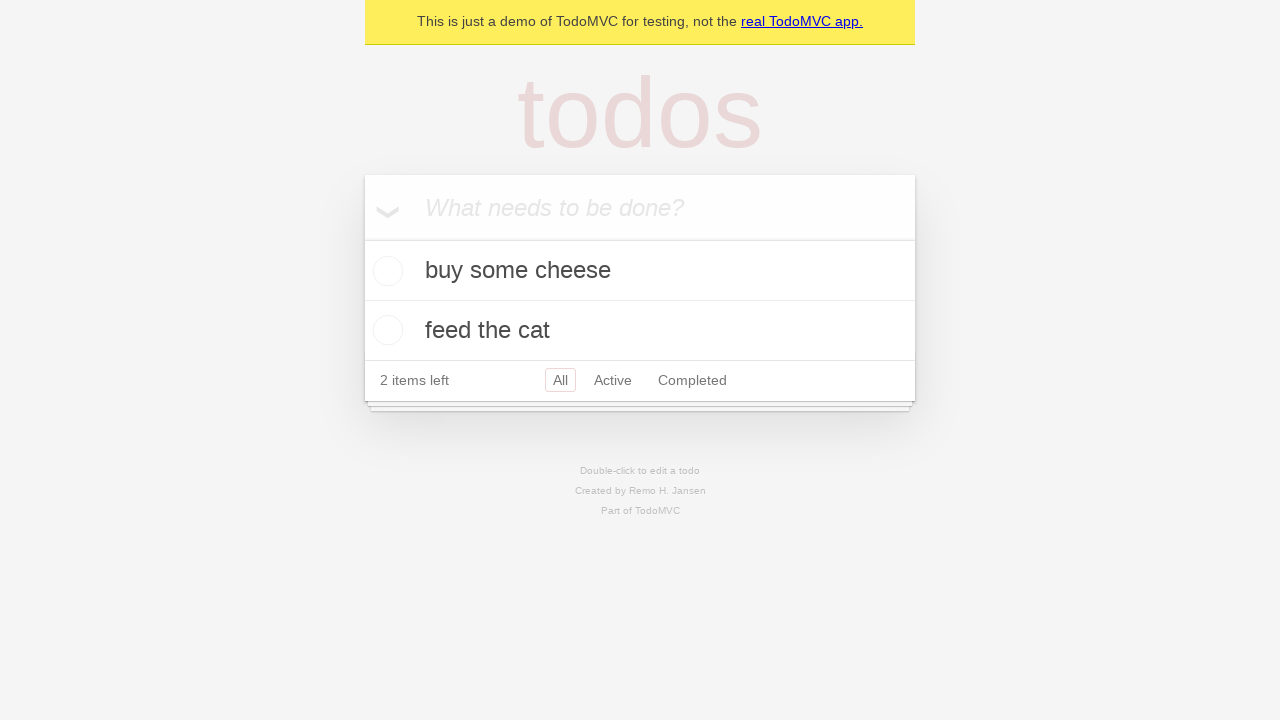

Located all todo items
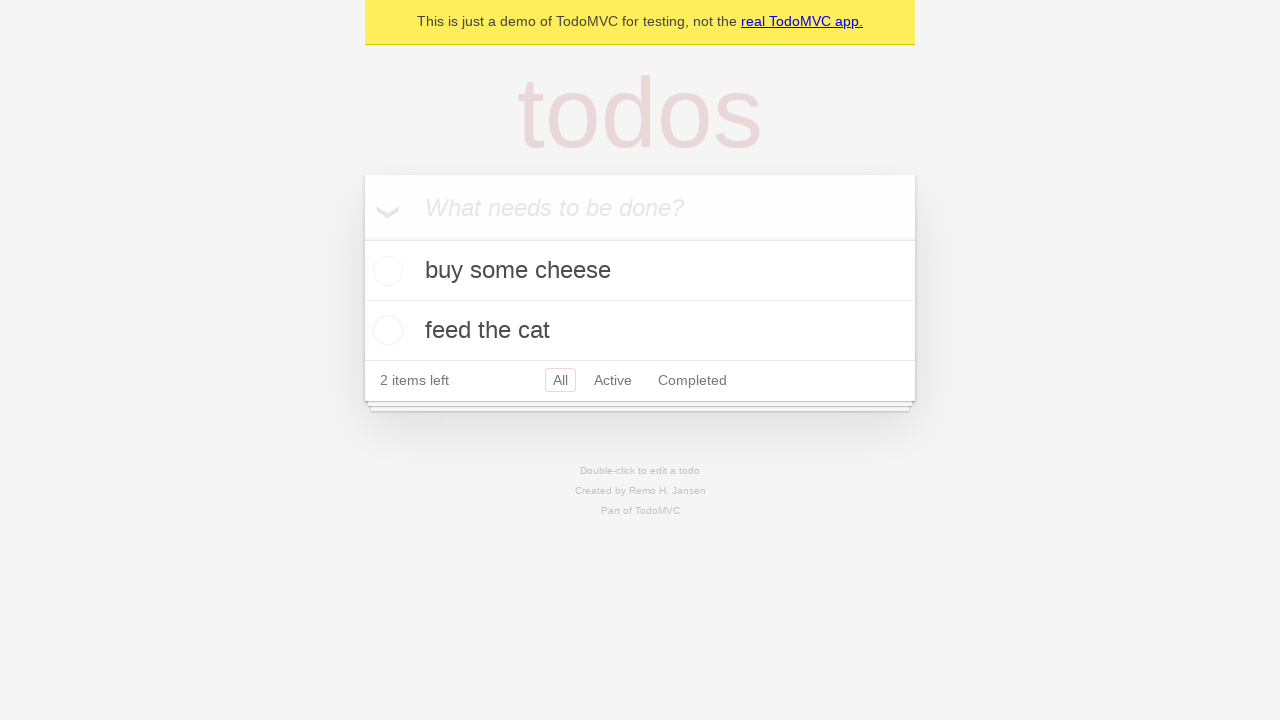

Located checkbox for first todo item
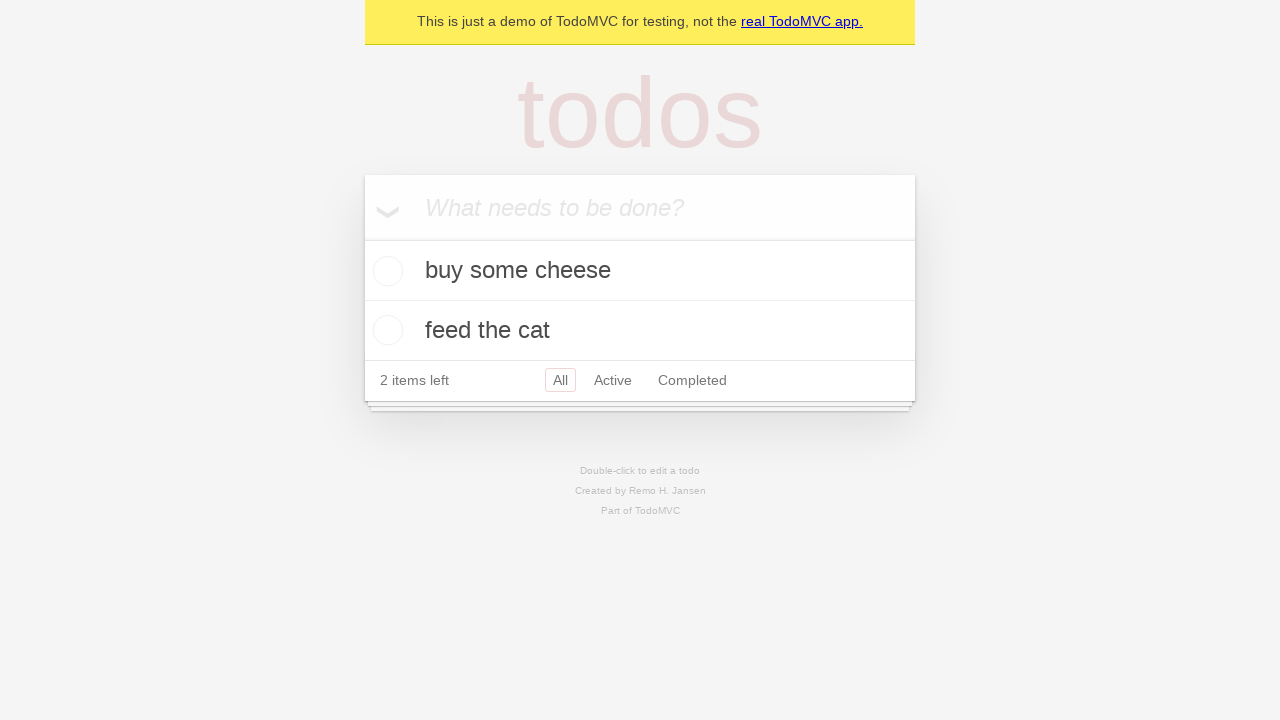

Checked the first todo item at (385, 271) on internal:testid=[data-testid="todo-item"s] >> nth=0 >> internal:role=checkbox
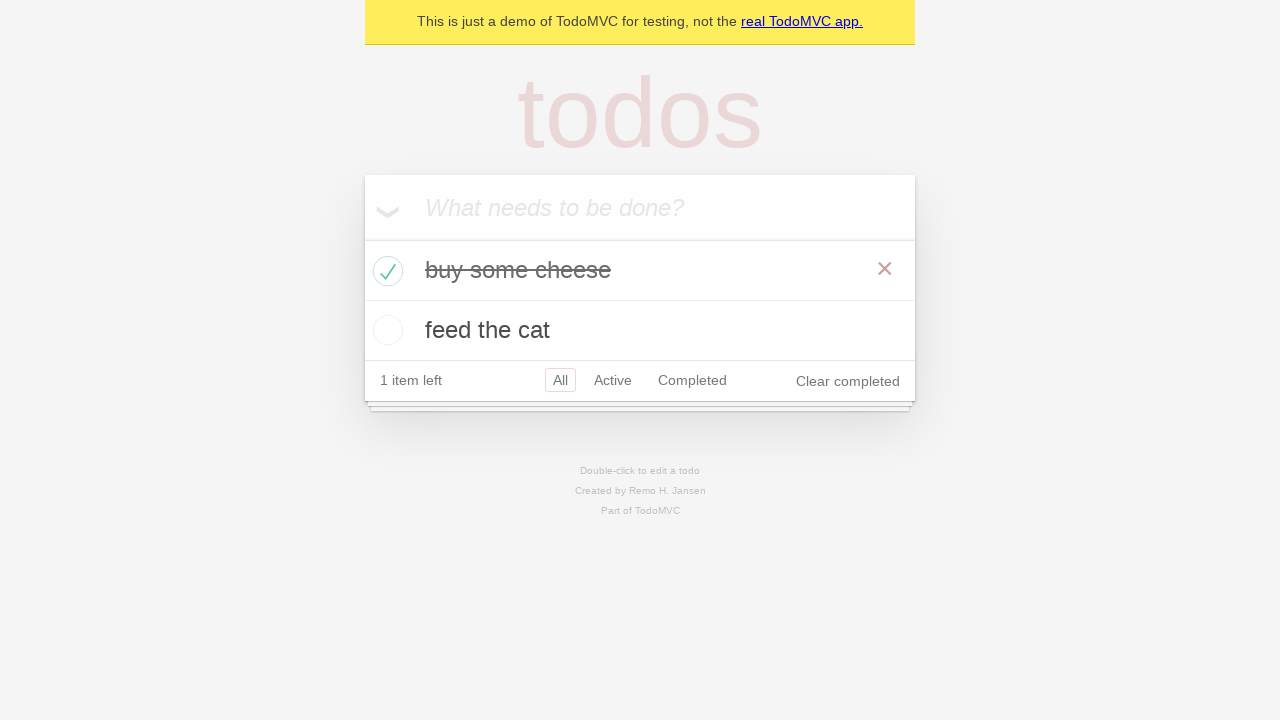

Reloaded the page to test data persistence
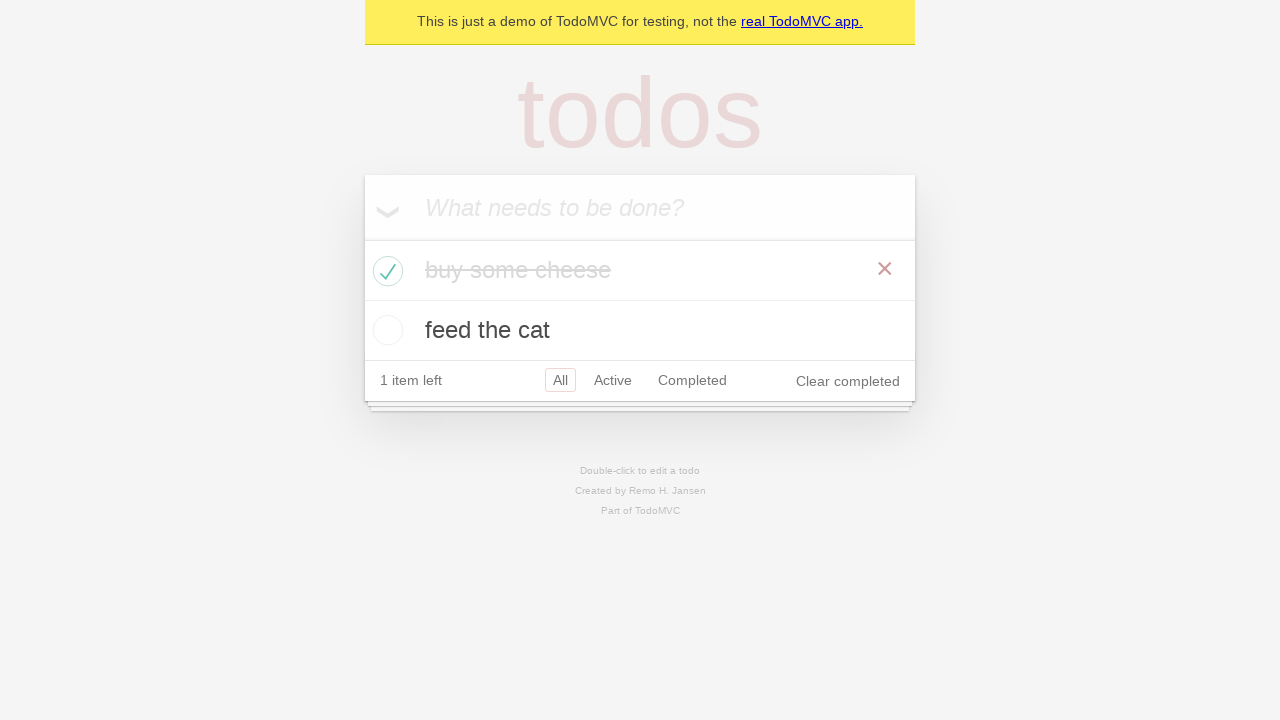

Waited for first todo item to load after page reload
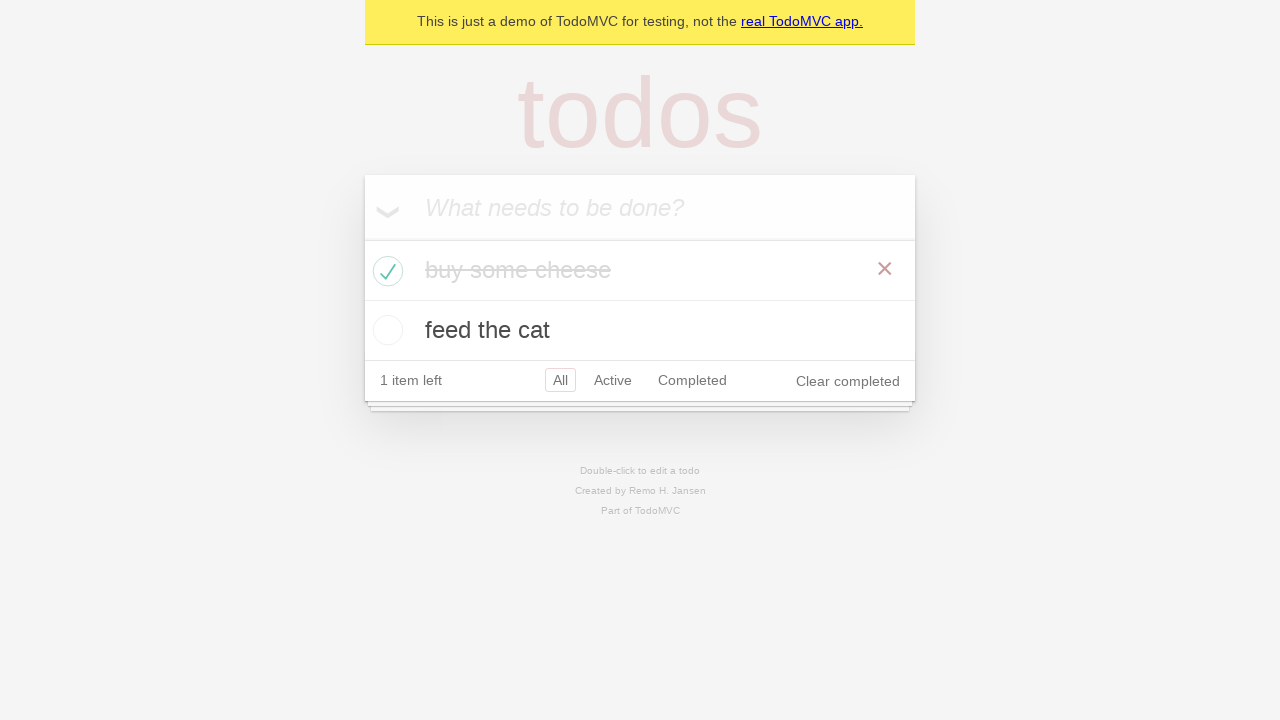

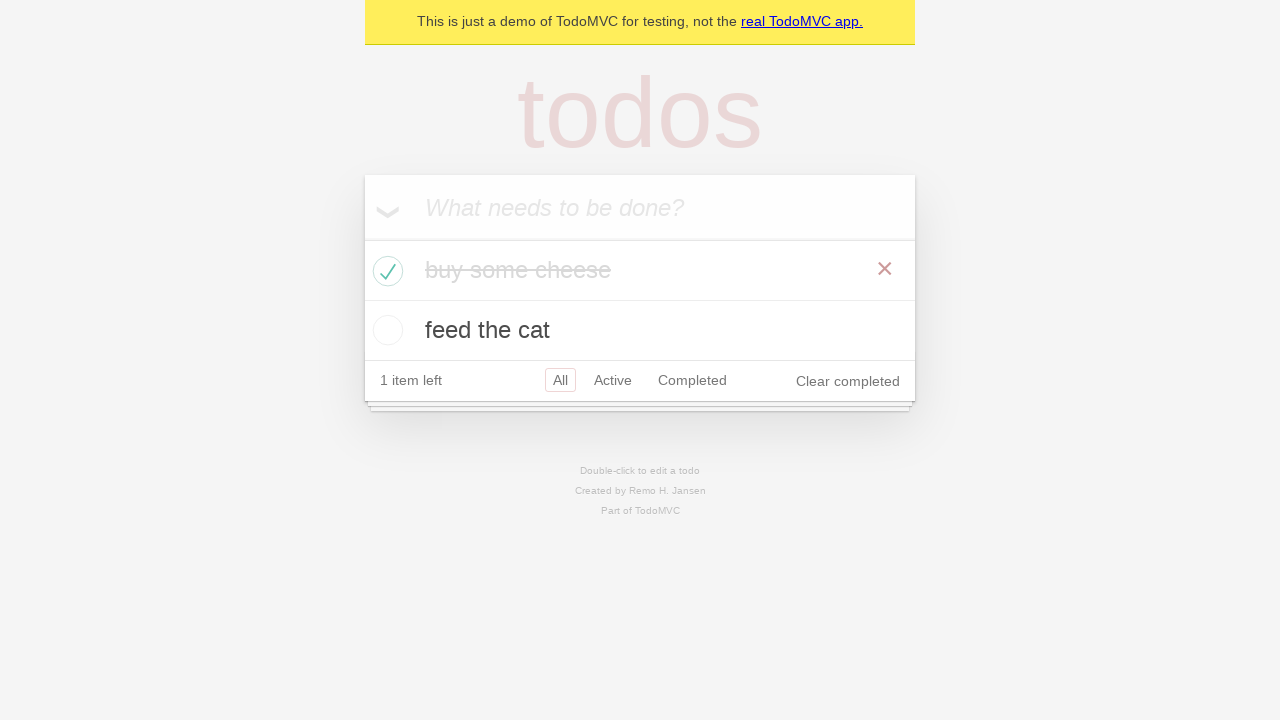